Tests various button interactions on a buttons demo page by clicking primary, success, info, warning, danger, link, position-based, numbered, and dropdown buttons

Starting URL: https://formy-project.herokuapp.com/buttons

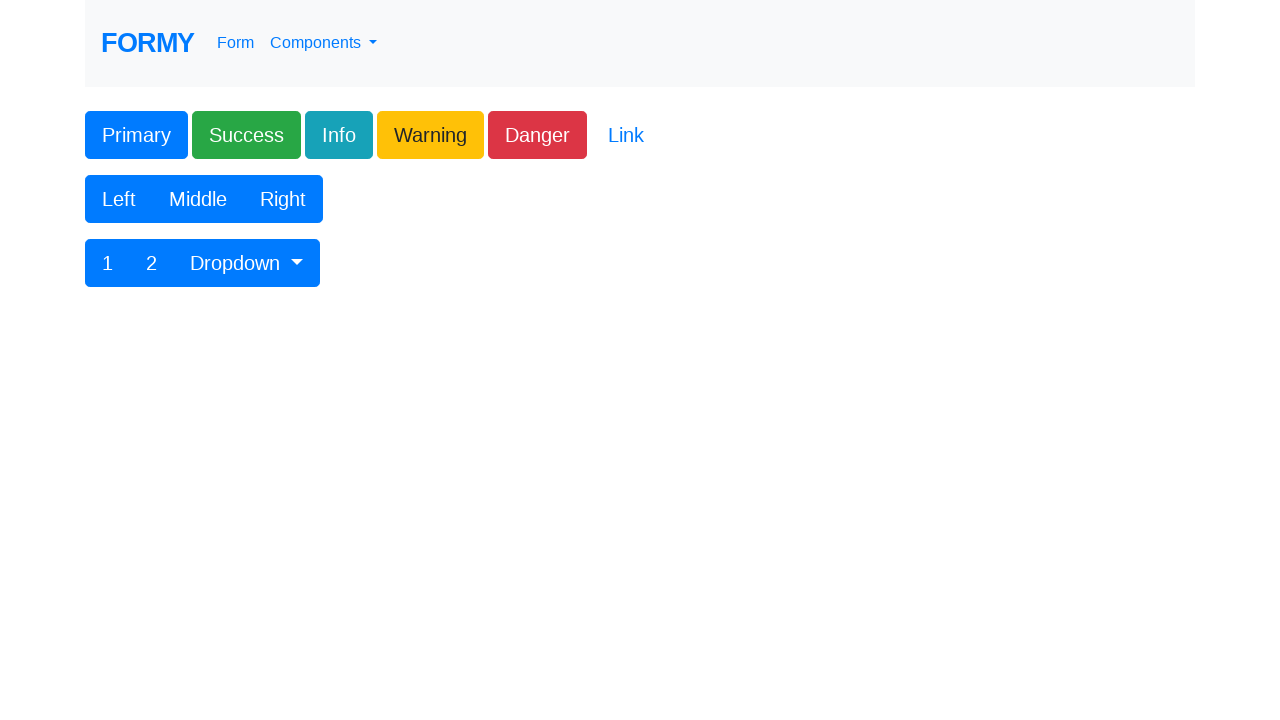

Clicked primary button at (136, 135) on button.btn-primary
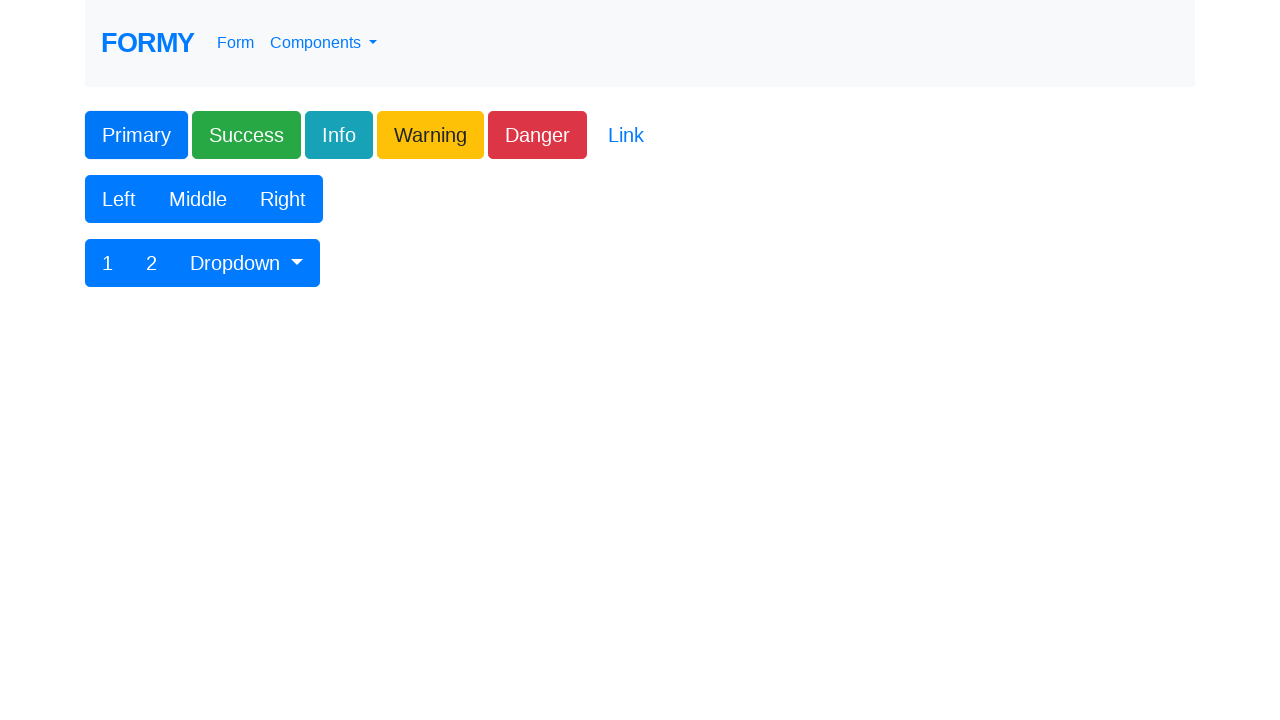

Clicked success button at (246, 135) on button.btn-success
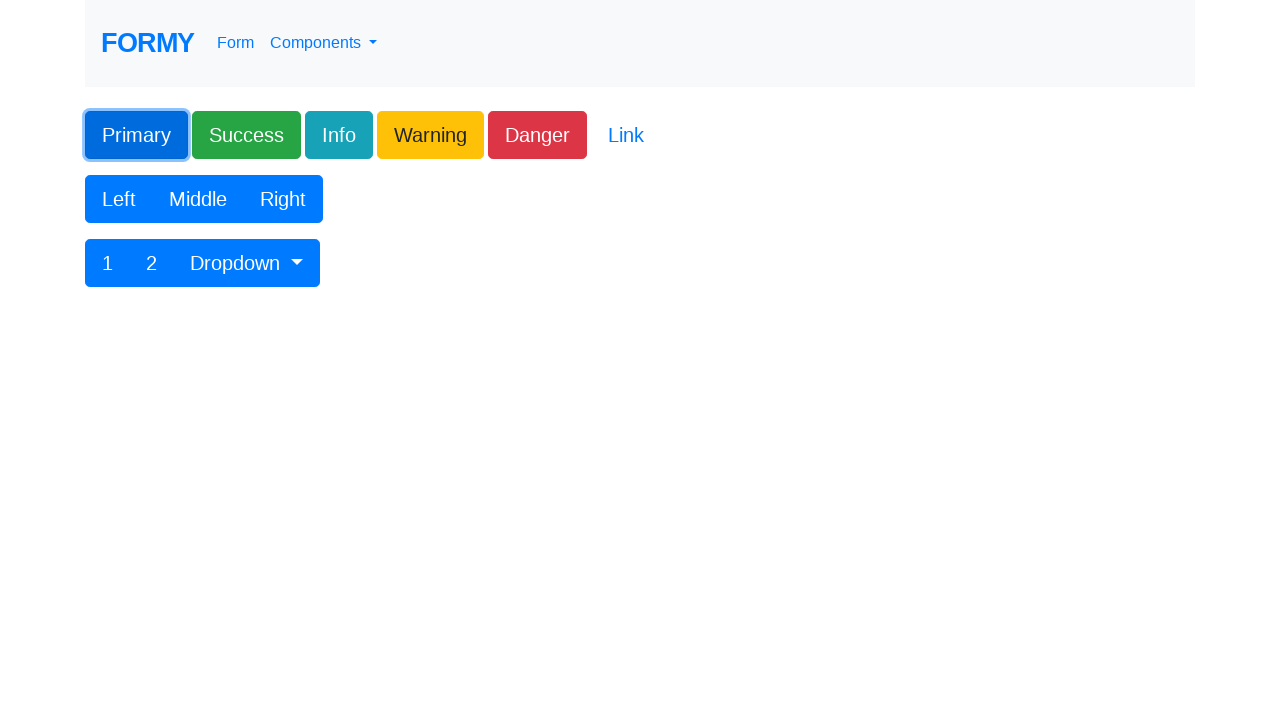

Clicked info button at (339, 135) on button.btn-info
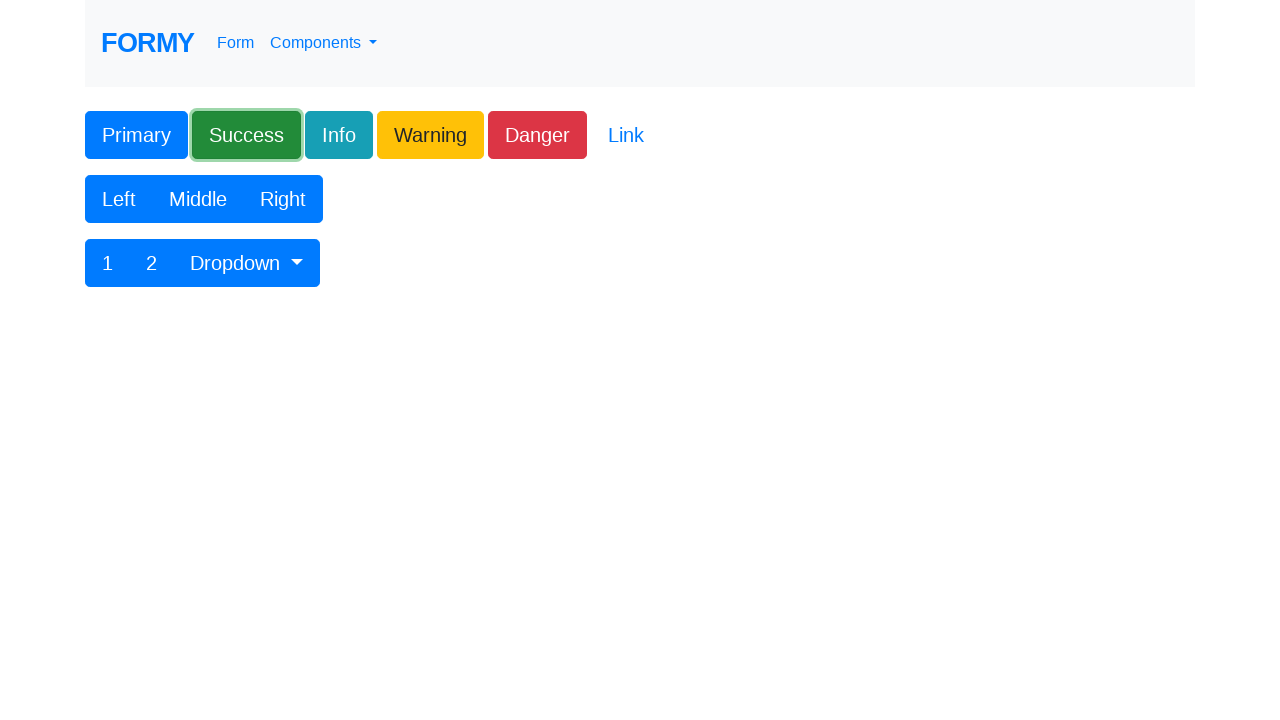

Clicked warning button at (430, 135) on button.btn-warning
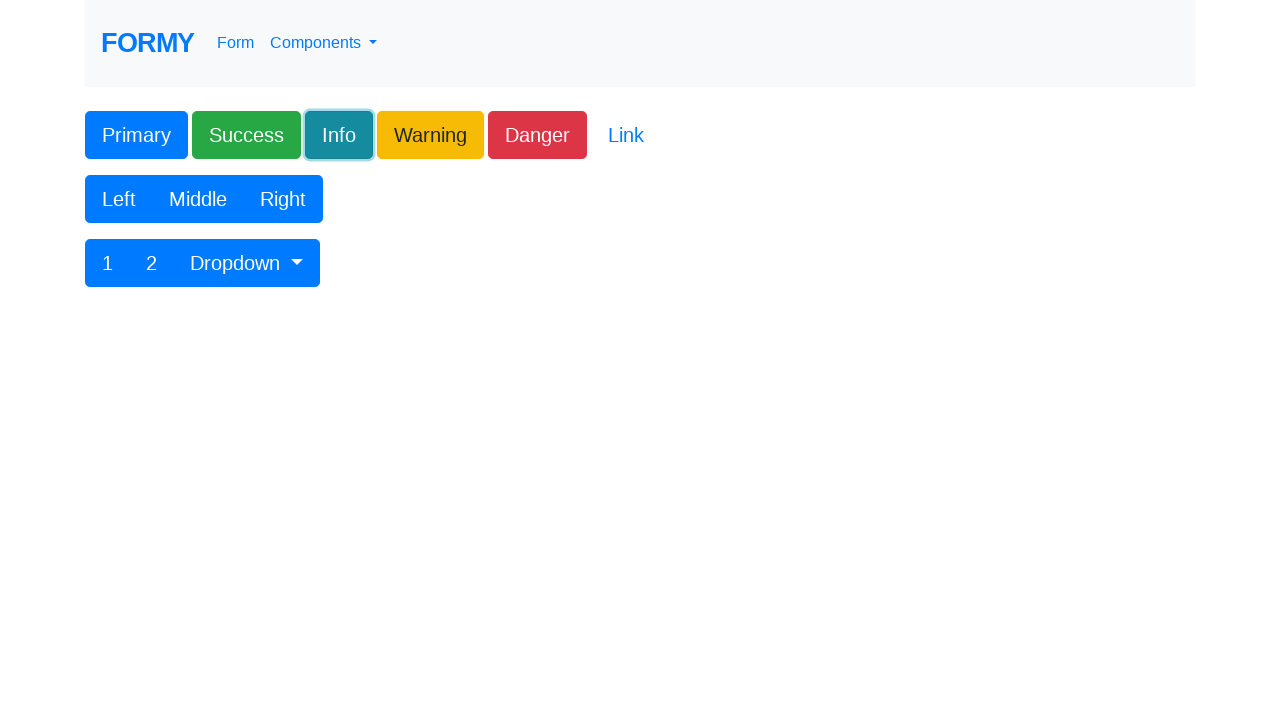

Clicked danger button at (538, 135) on button.btn-danger
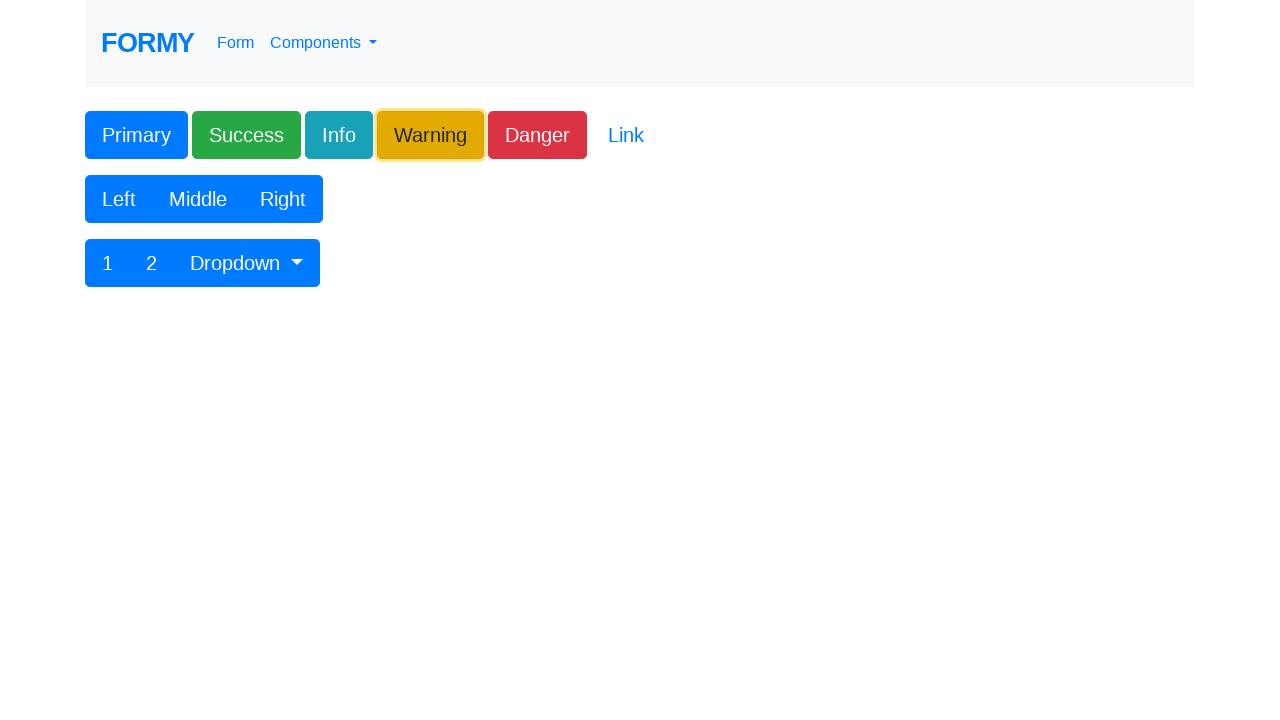

Clicked link button at (626, 135) on button.btn-link
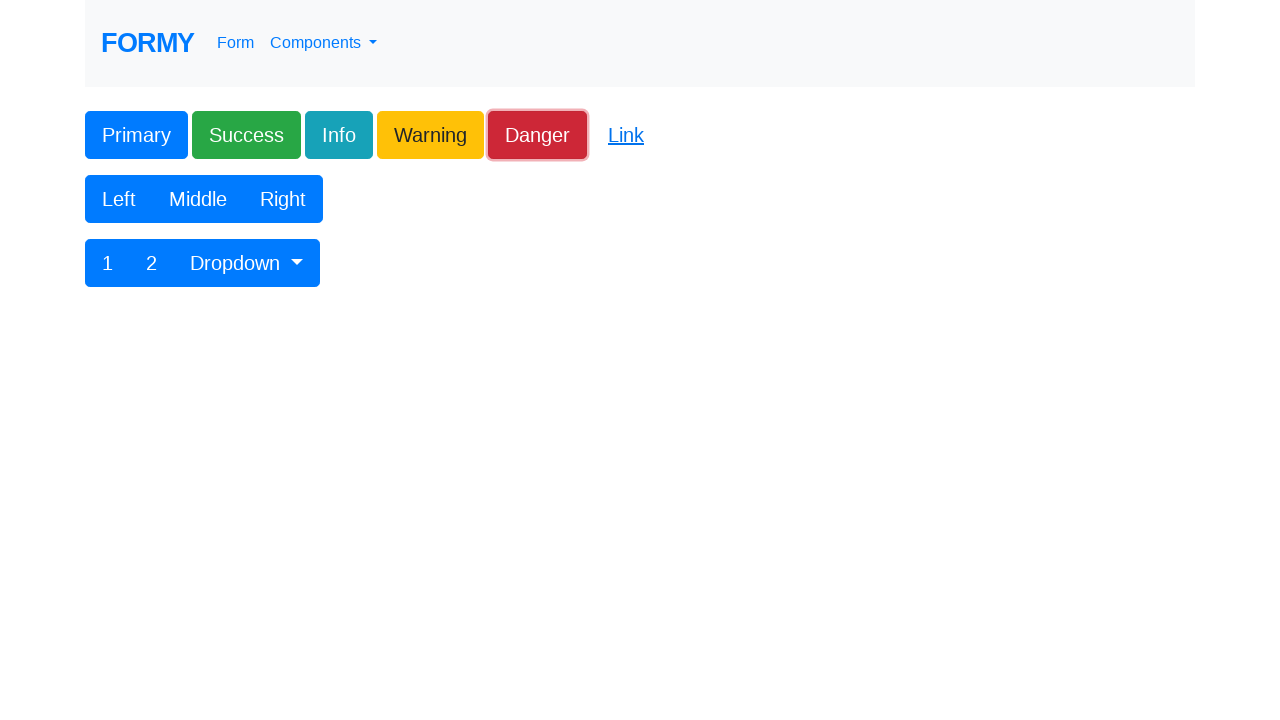

Clicked left position-based button at (119, 199) on button:has-text('Left')
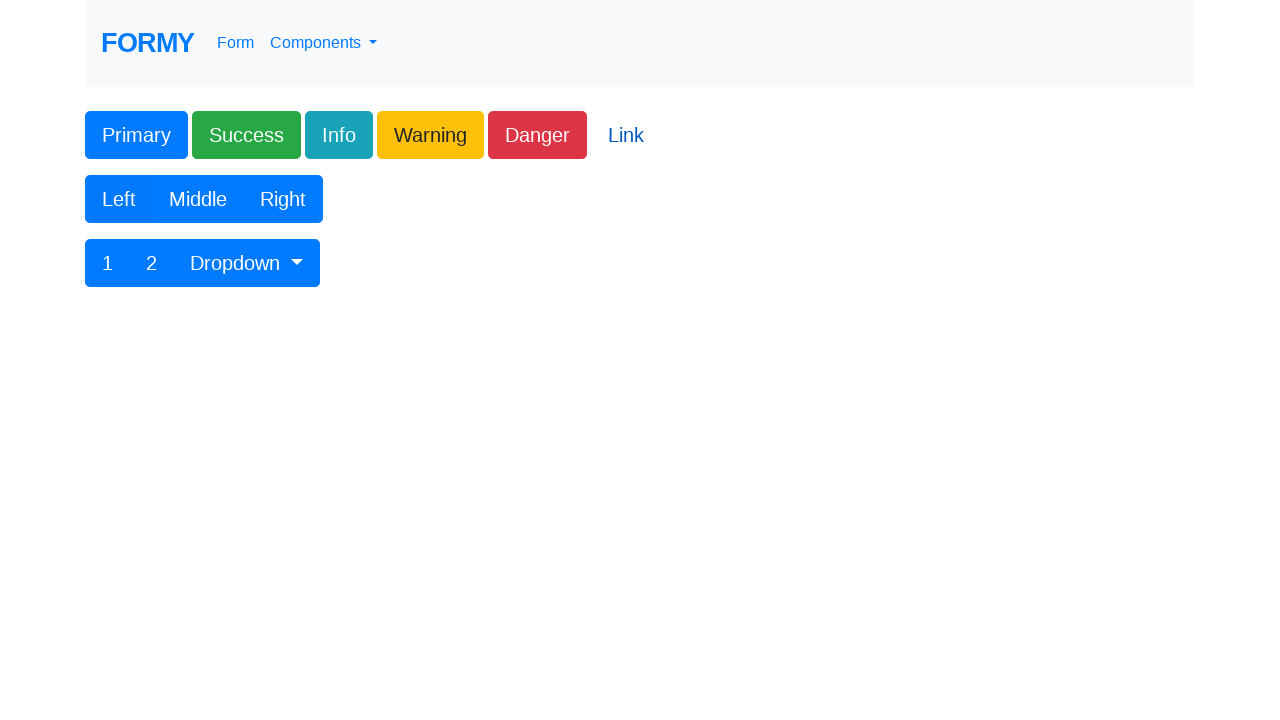

Clicked middle position-based button at (198, 199) on button:has-text('Middle')
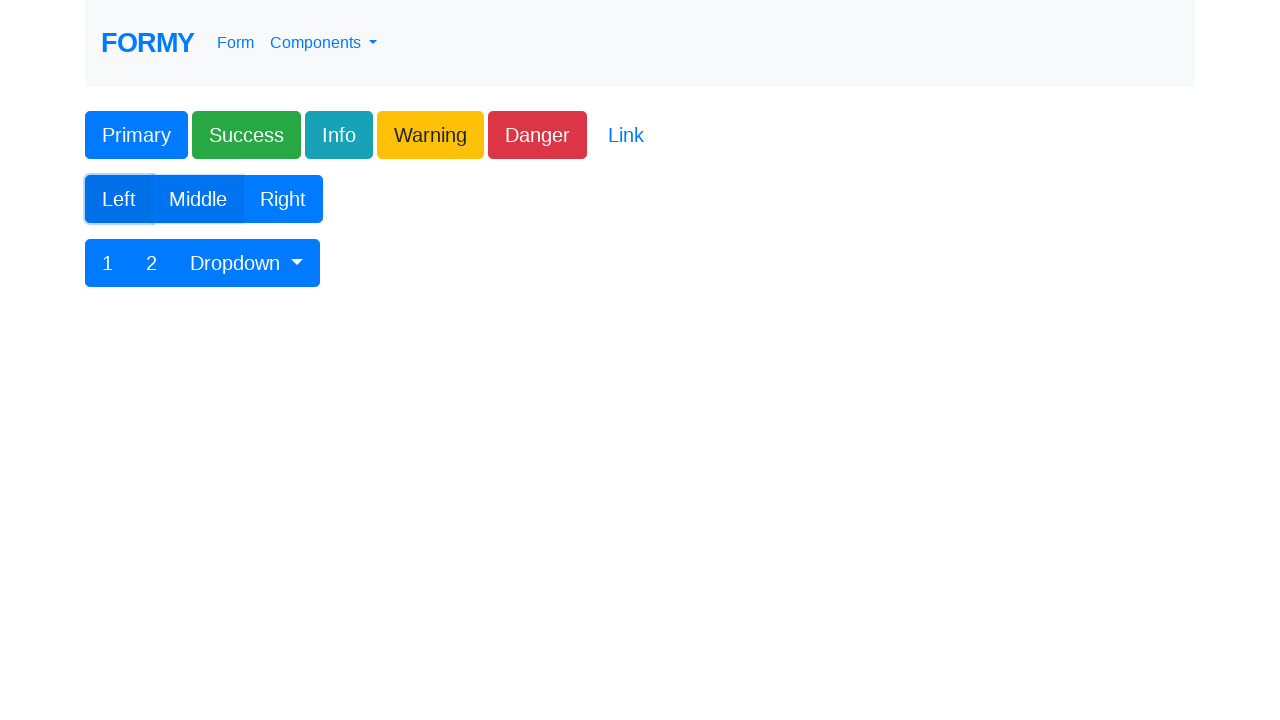

Clicked right position-based button at (283, 199) on button:has-text('Right')
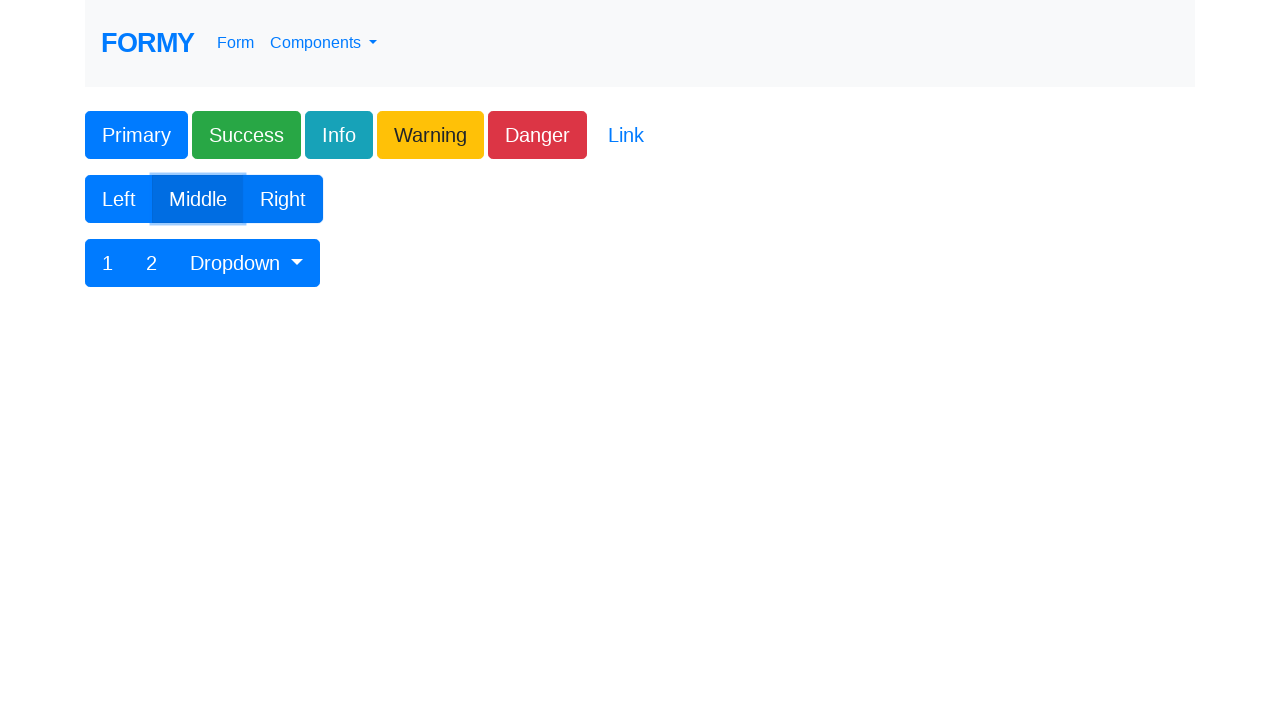

Clicked numbered button 1 at (108, 263) on button:has-text('1')
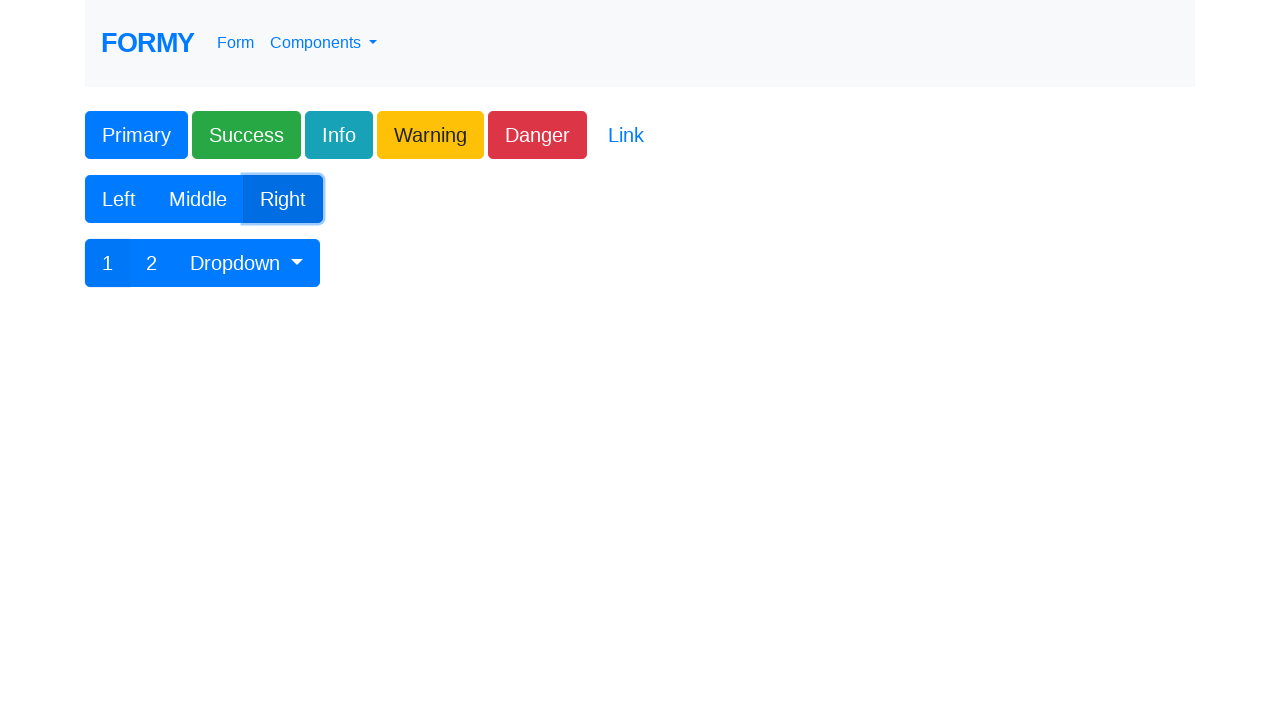

Clicked numbered button 2 at (152, 263) on button:has-text('2')
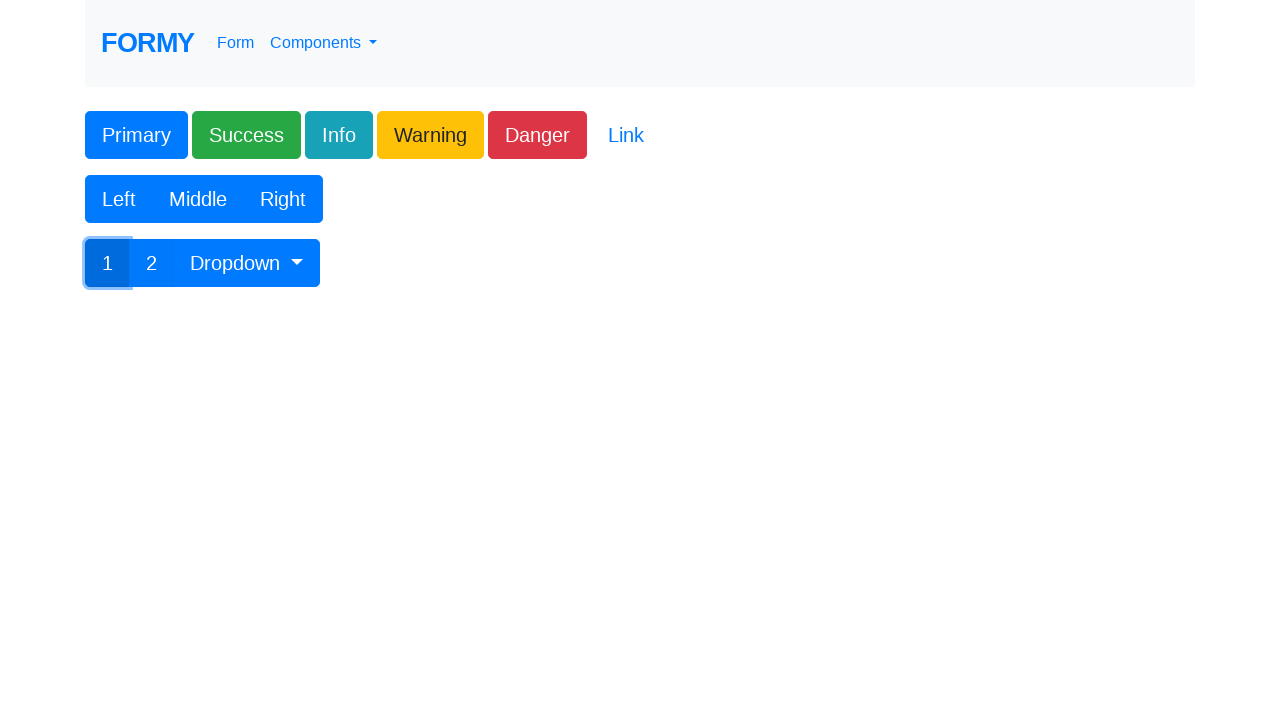

Opened dropdown button group at (247, 263) on button#btnGroupDrop1
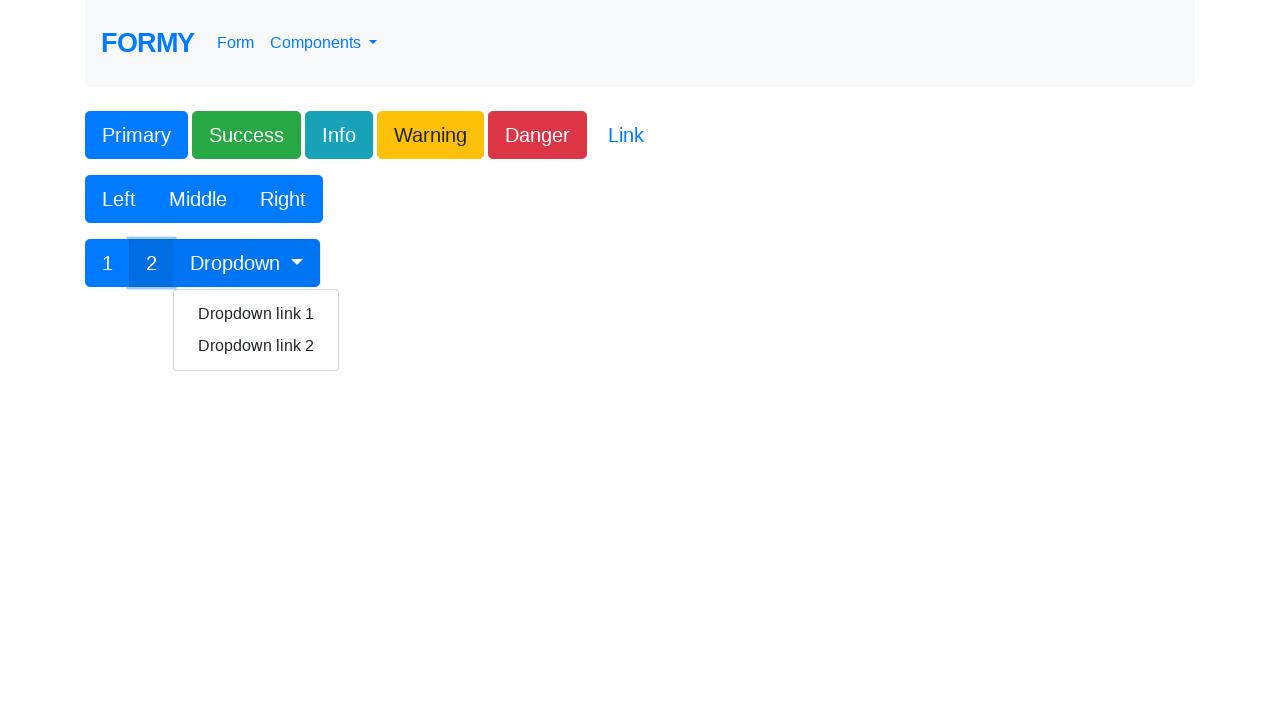

Clicked dropdown link 1 at (256, 314) on a:has-text('Dropdown link 1')
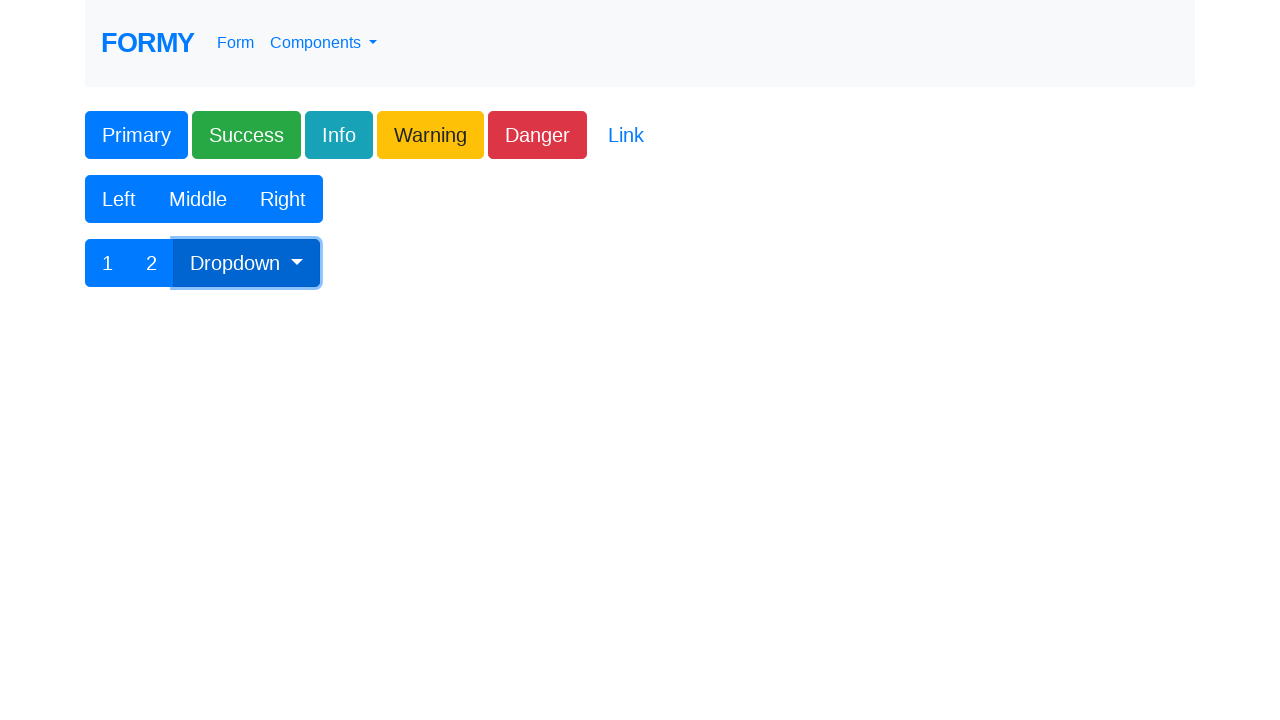

Opened dropdown button group again at (247, 263) on button#btnGroupDrop1
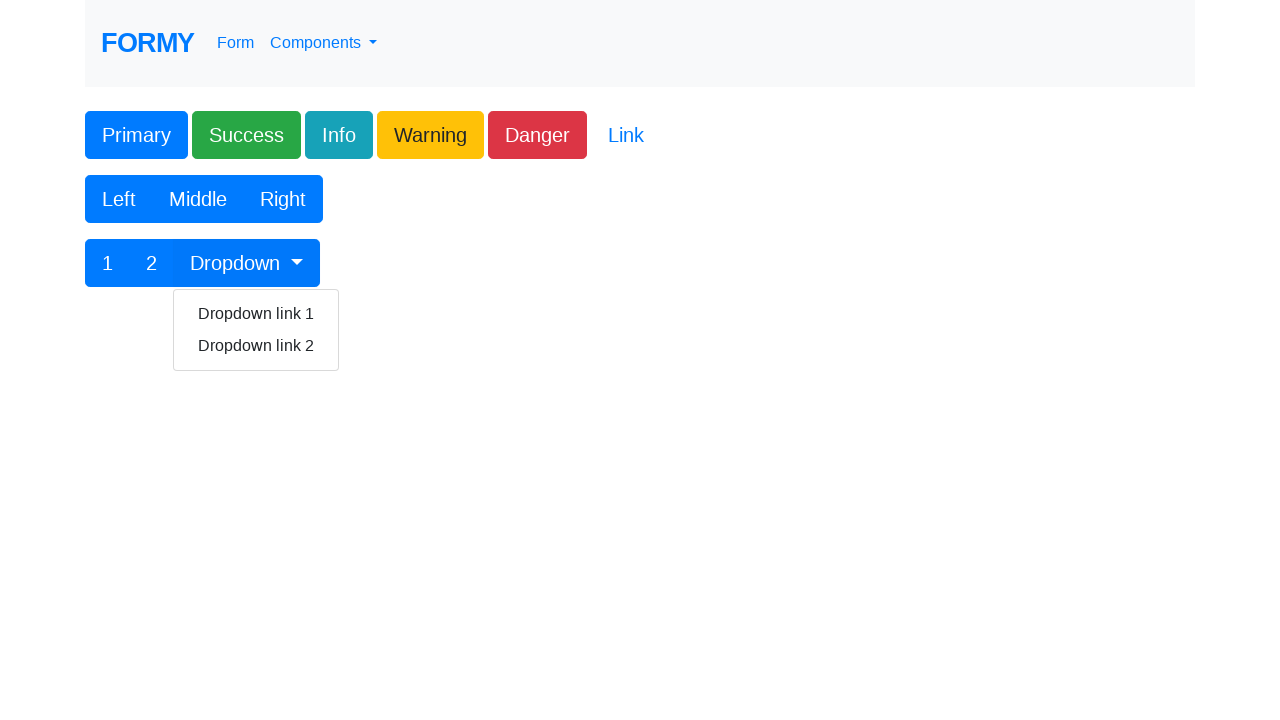

Clicked dropdown link 2 at (256, 346) on a:has-text('Dropdown link 2')
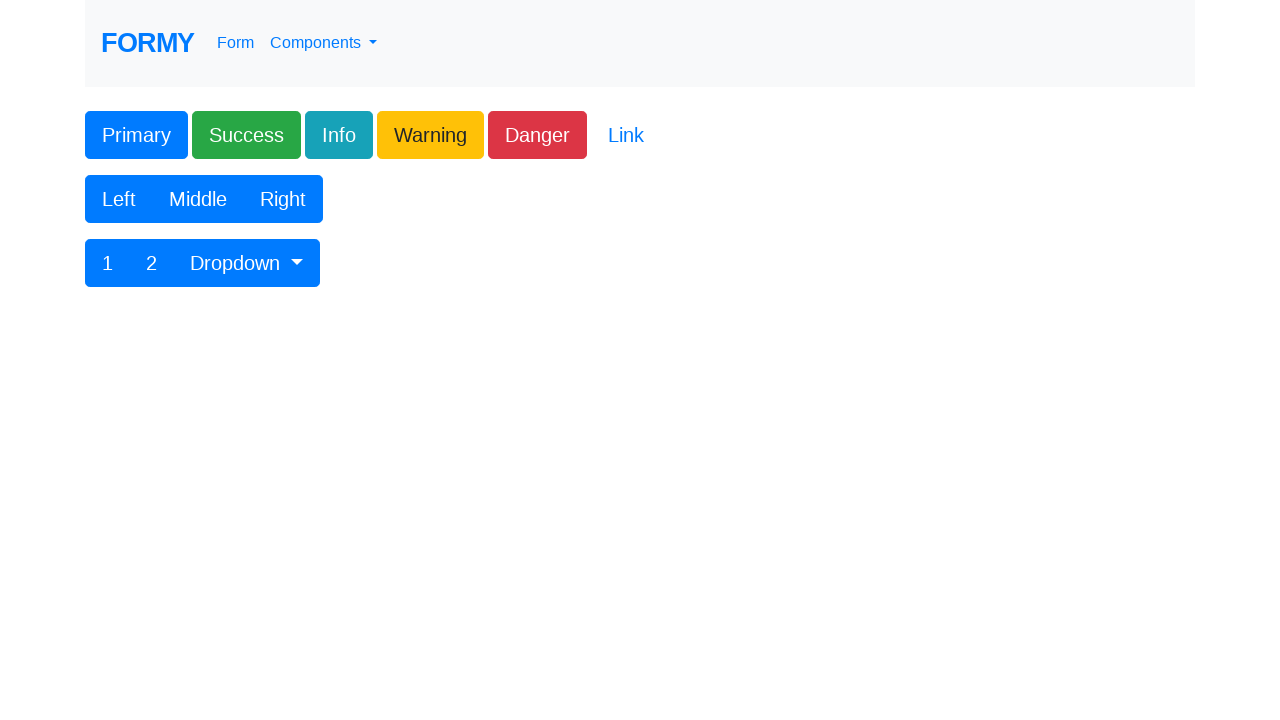

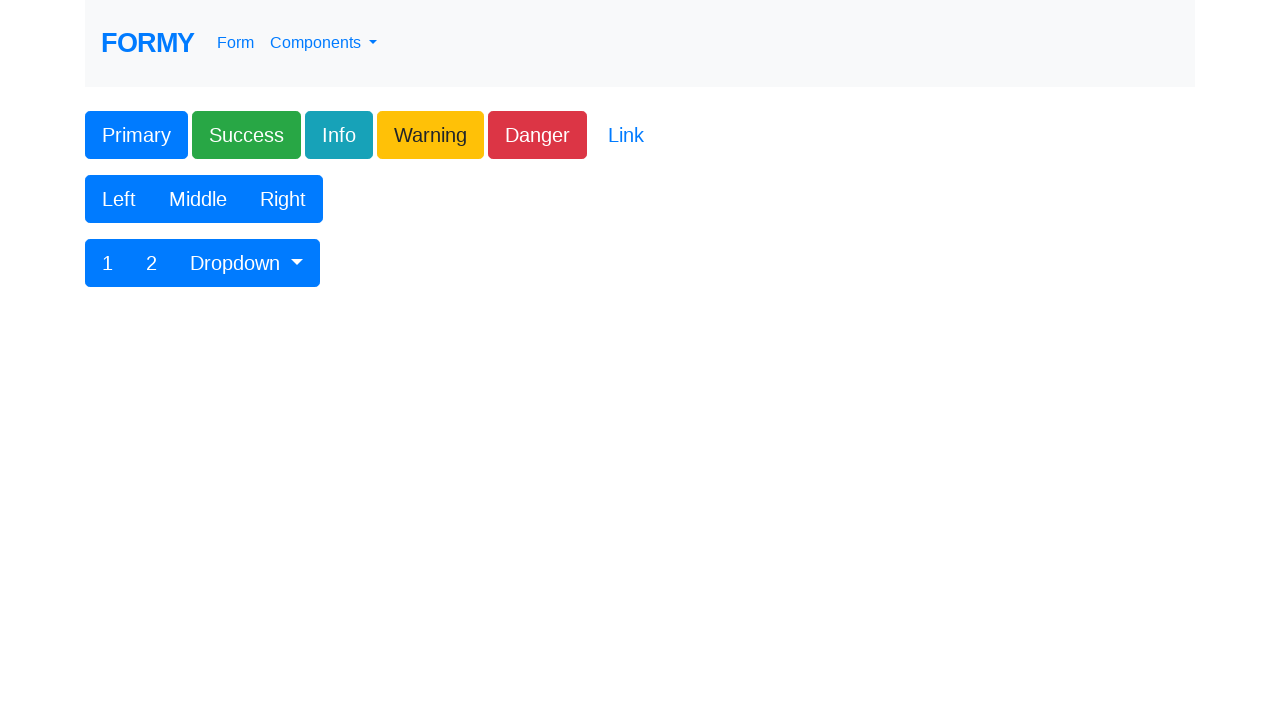